Navigates to Browse Languages section, selects languages starting with 0, and counts the number of entries in the table.

Starting URL: http://www.99-bottles-of-beer.net/

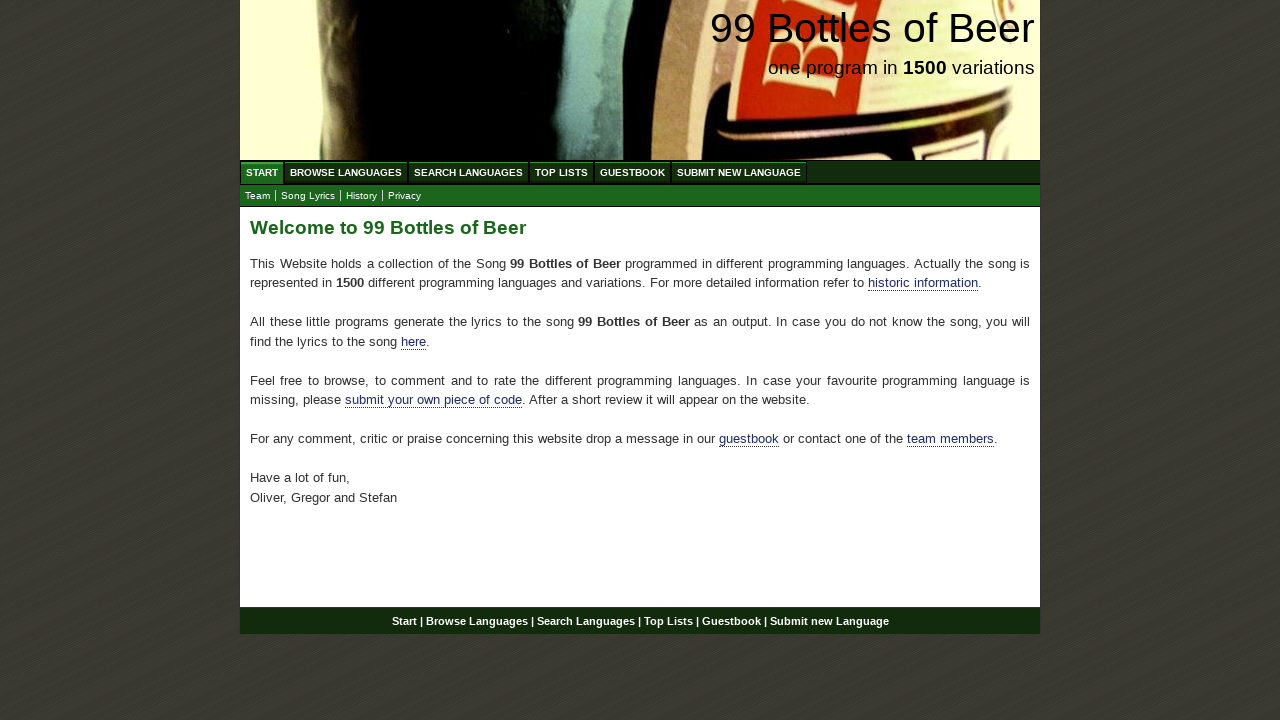

Clicked on Browse Languages link at (346, 172) on a[href='/abc.html']
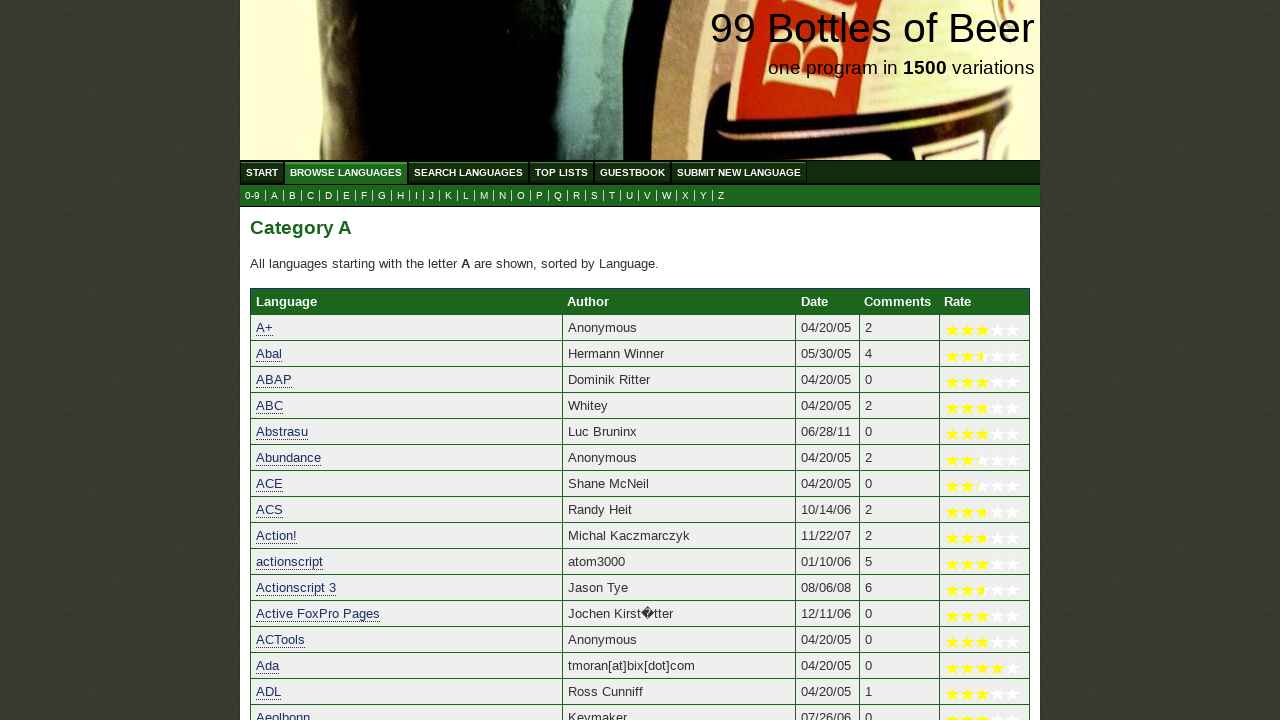

Clicked on languages starting with 0 at (252, 196) on a[href='0.html']
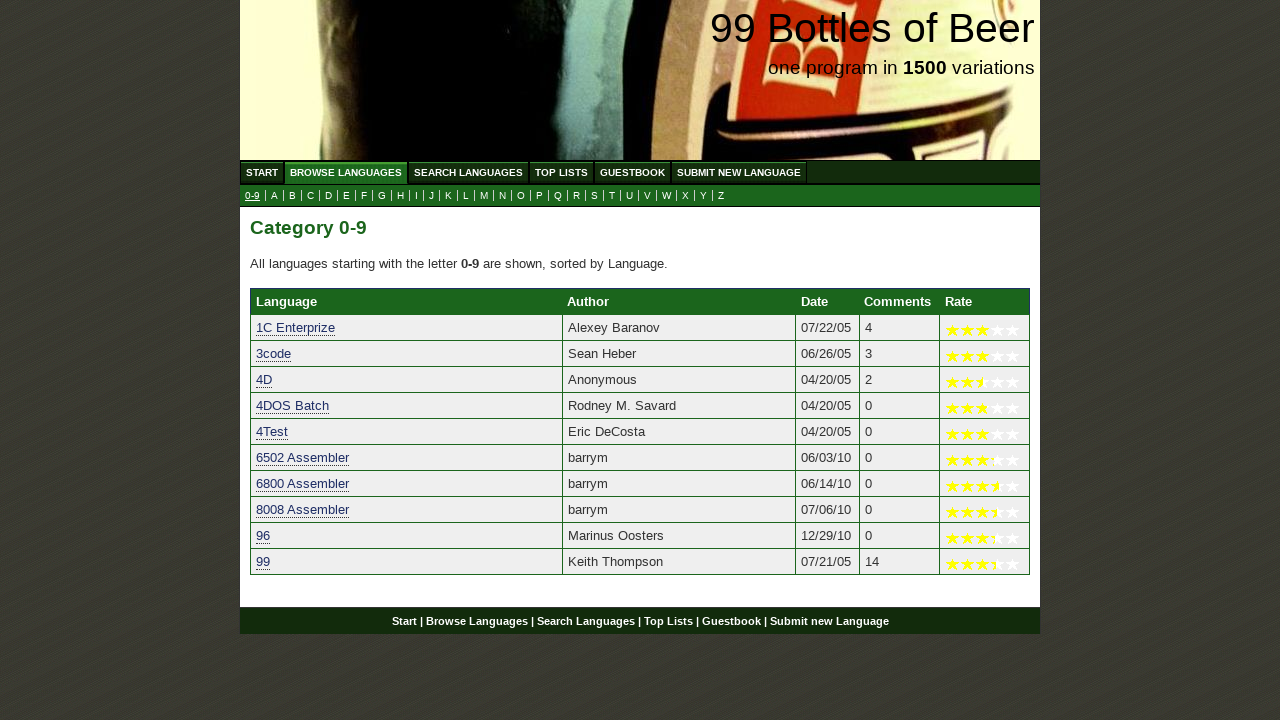

Table rows loaded in the Browse Languages section
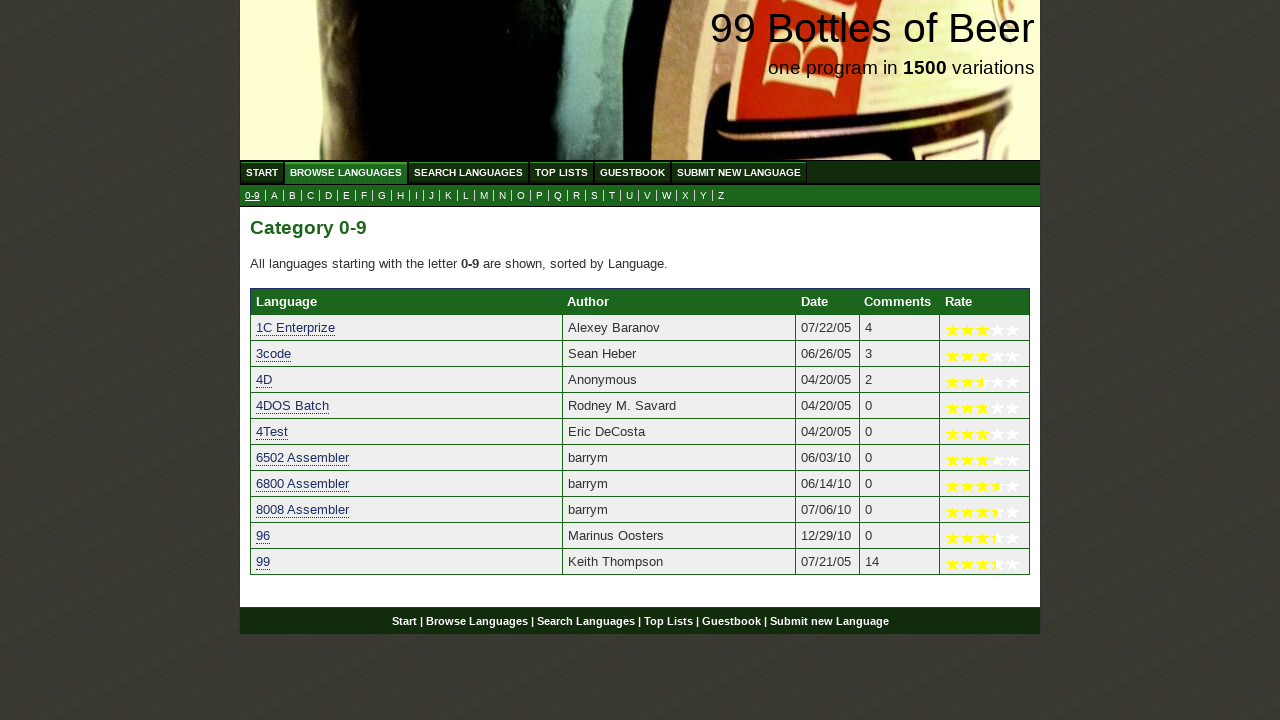

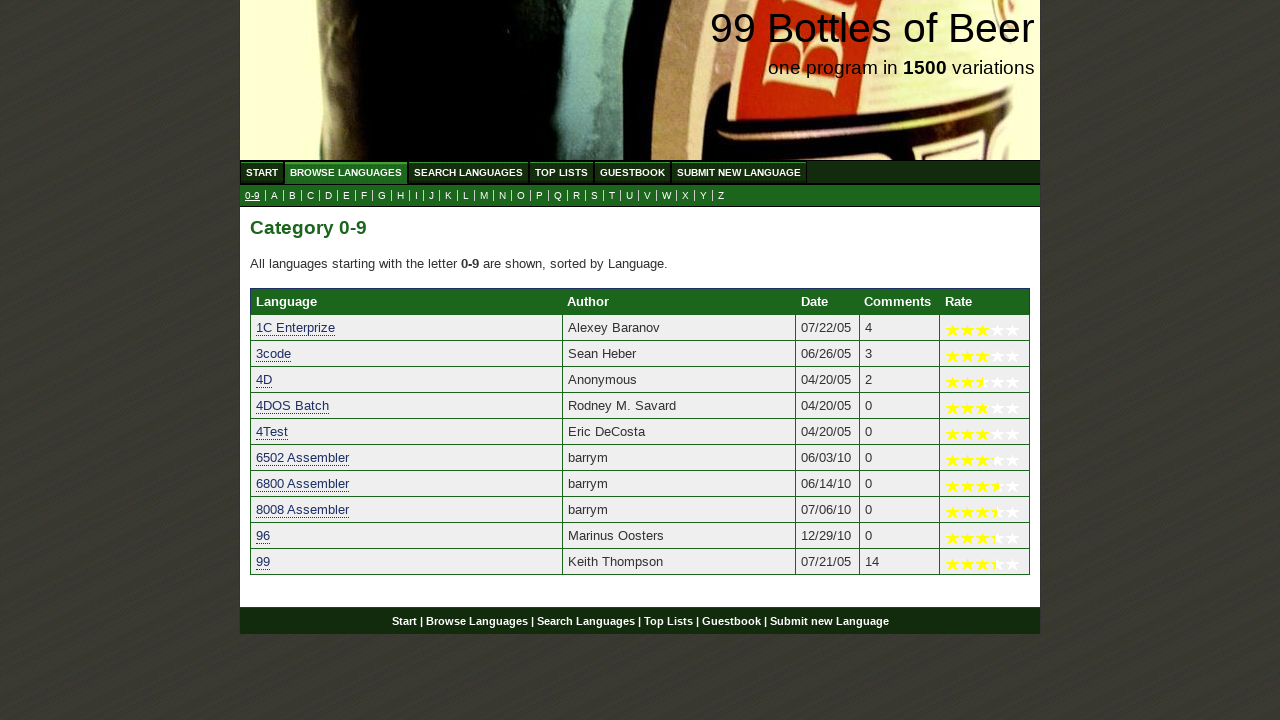